Tests dropdown selection functionality by selecting the 3rd option from a state dropdown menu

Starting URL: https://www.tutorialspoint.com/selenium/practice/selenium_automation_practice.php

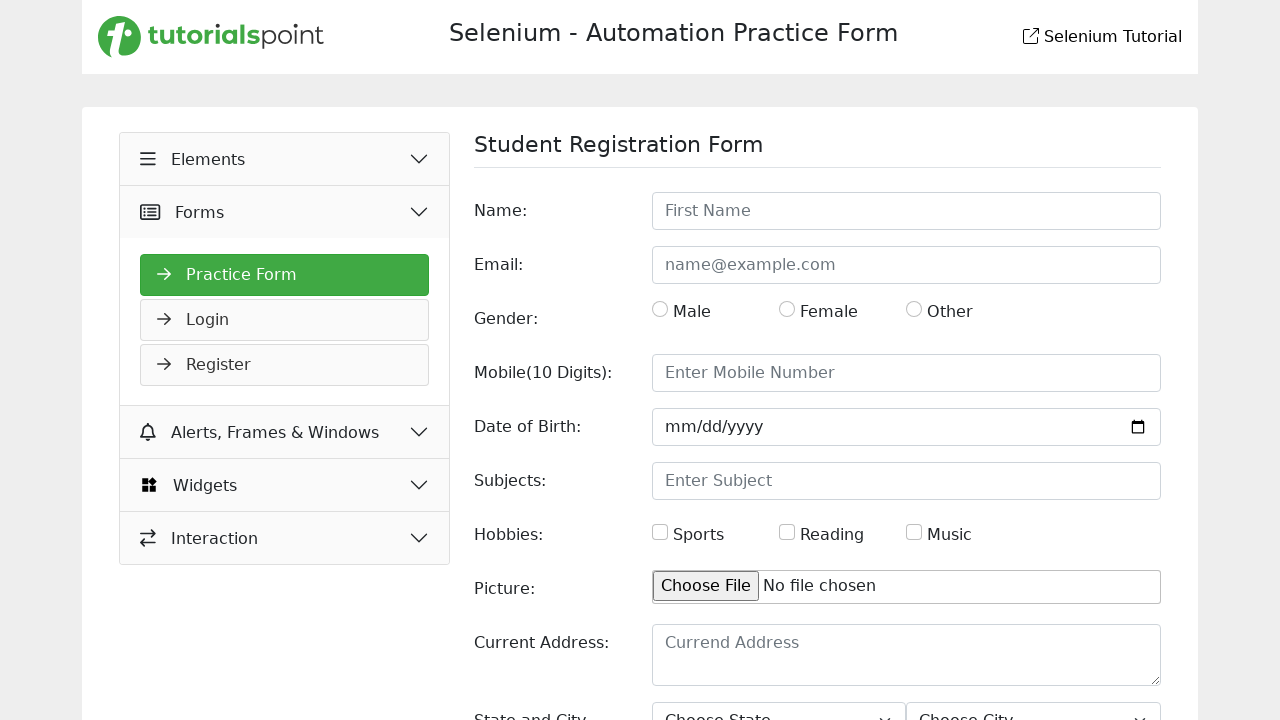

Navigated to Selenium automation practice page
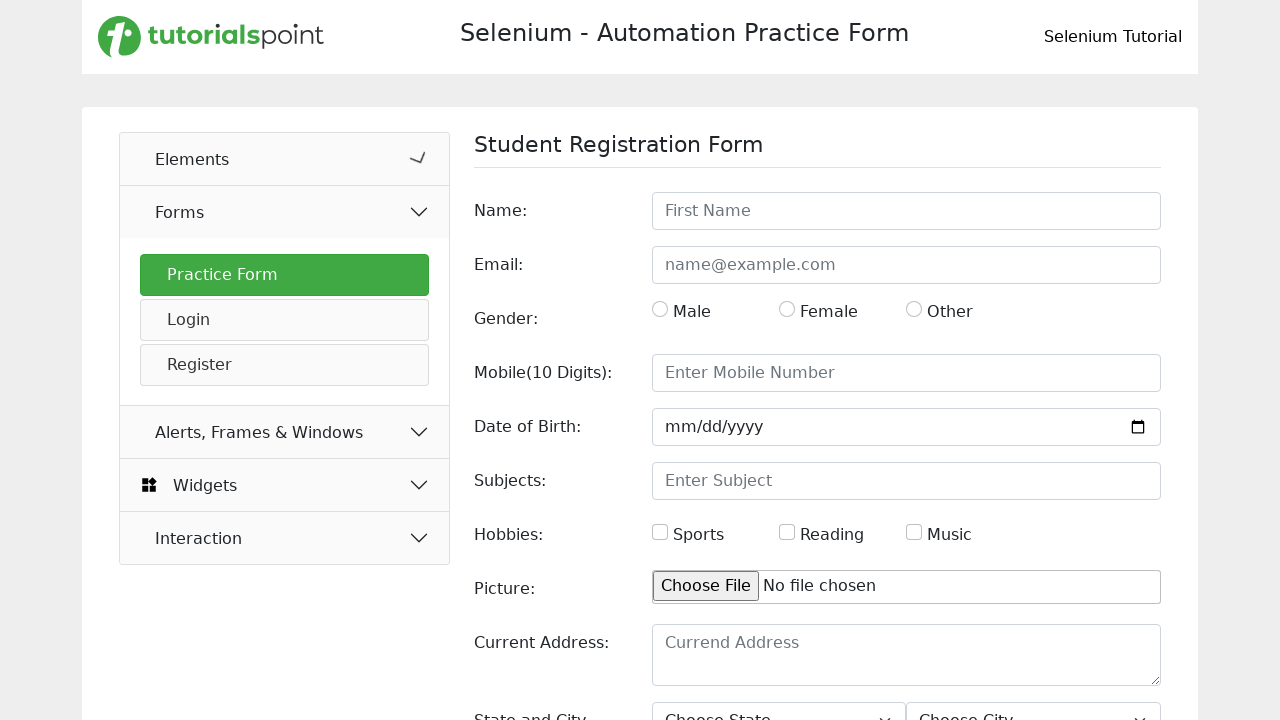

Located state dropdown element
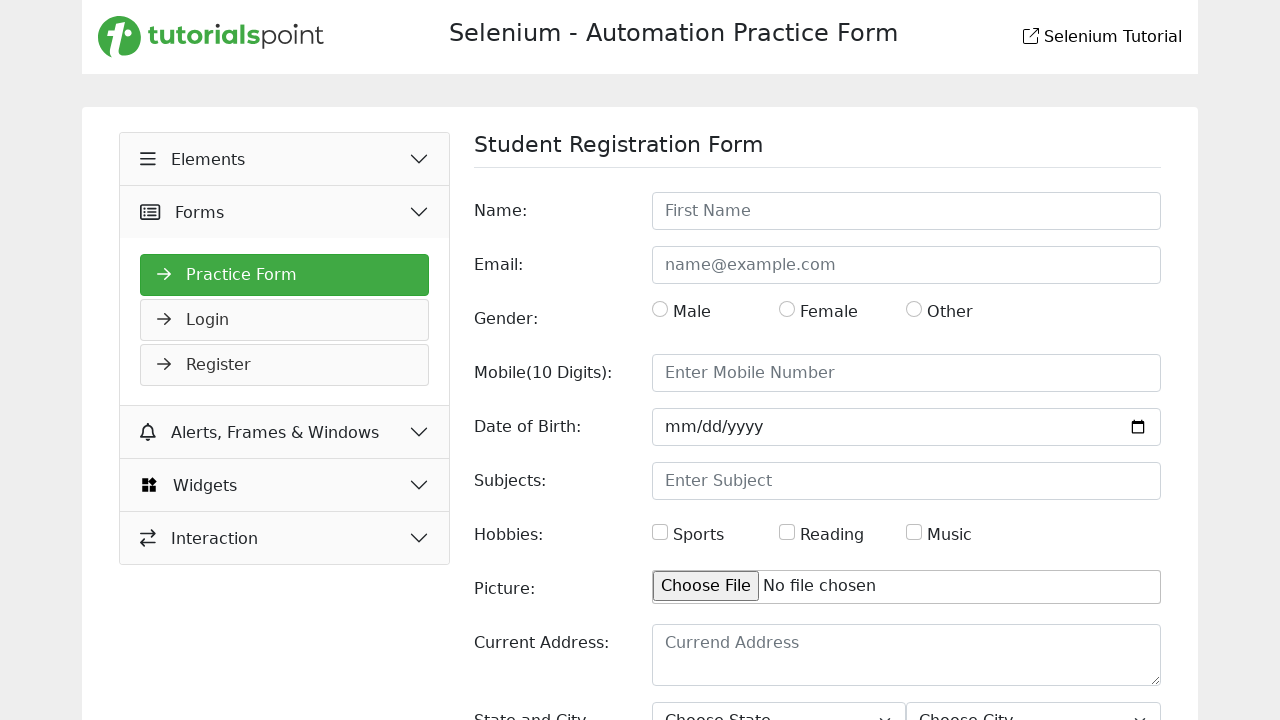

Selected the 3rd option from state dropdown menu on #state
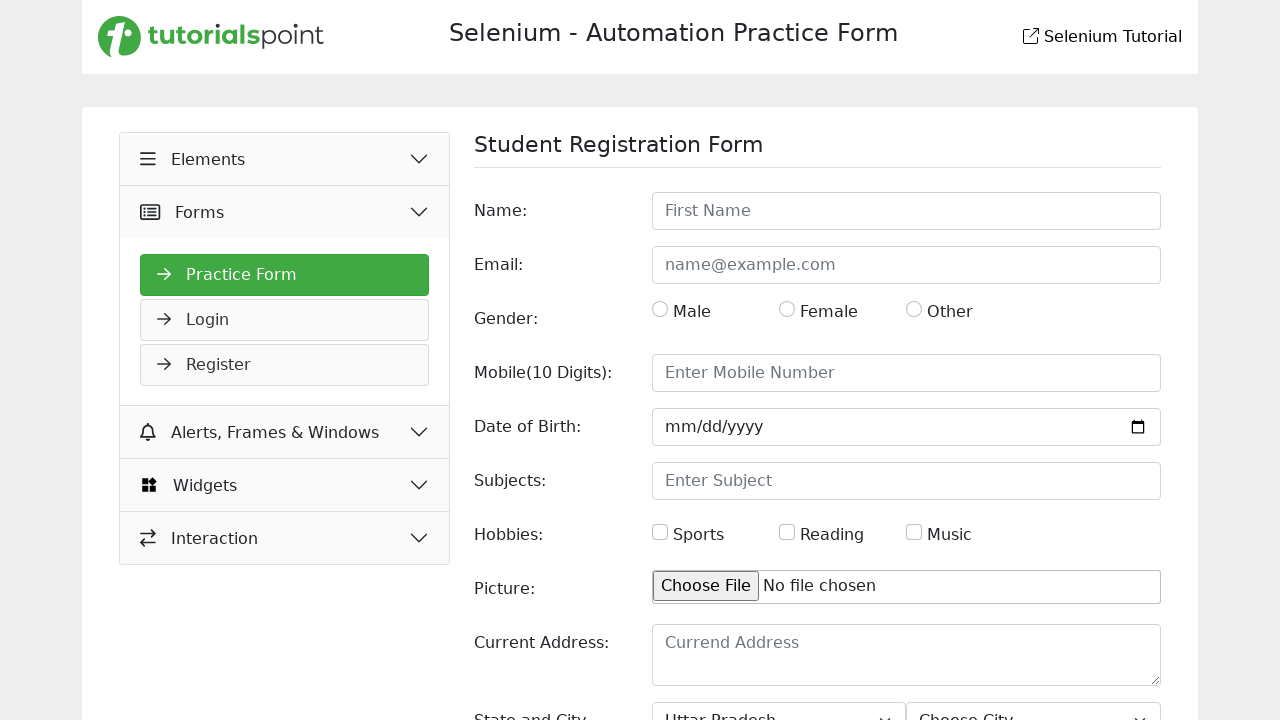

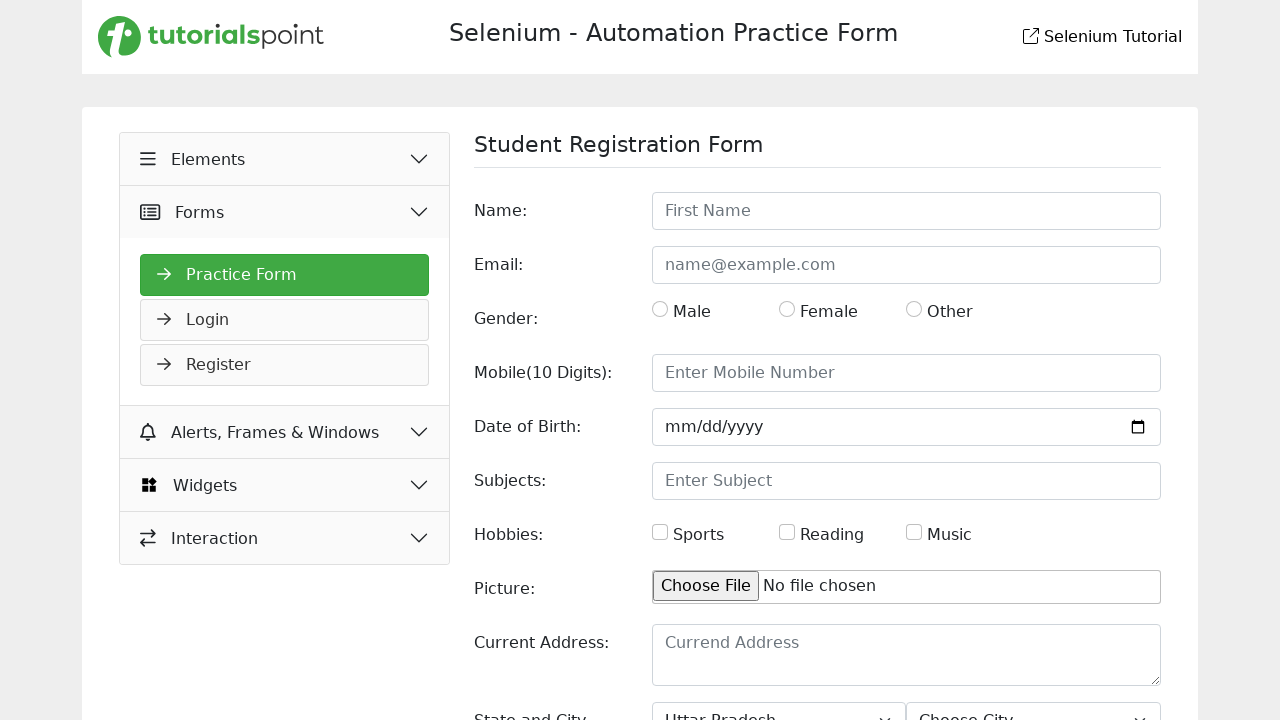